Tests a practice automation form by navigating to the form page, scrolling to a heading, then navigating to an iframe page where it fills out personal information fields (first name, last name, gender, date of birth, country), checks an agreement checkbox, and submits the form.

Starting URL: https://app.cloudqa.io/home/AutomationPracticeForm

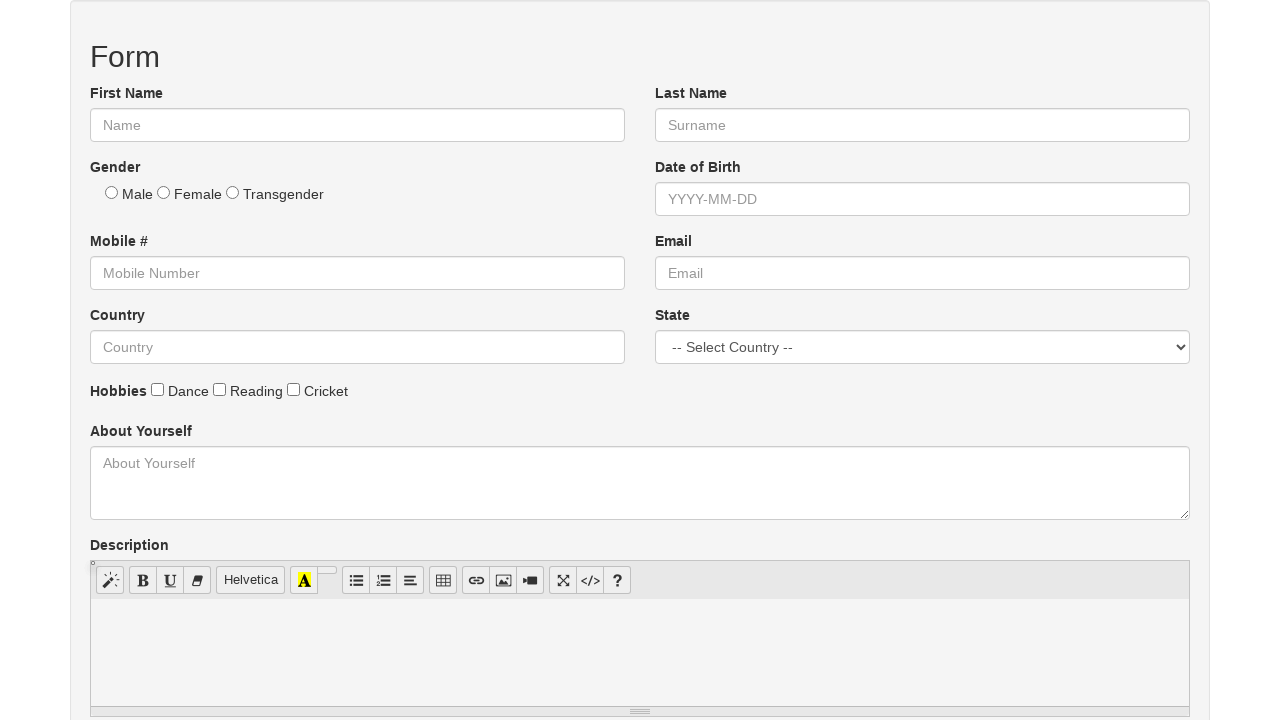

Scrolled to 'IFrame without ID' heading
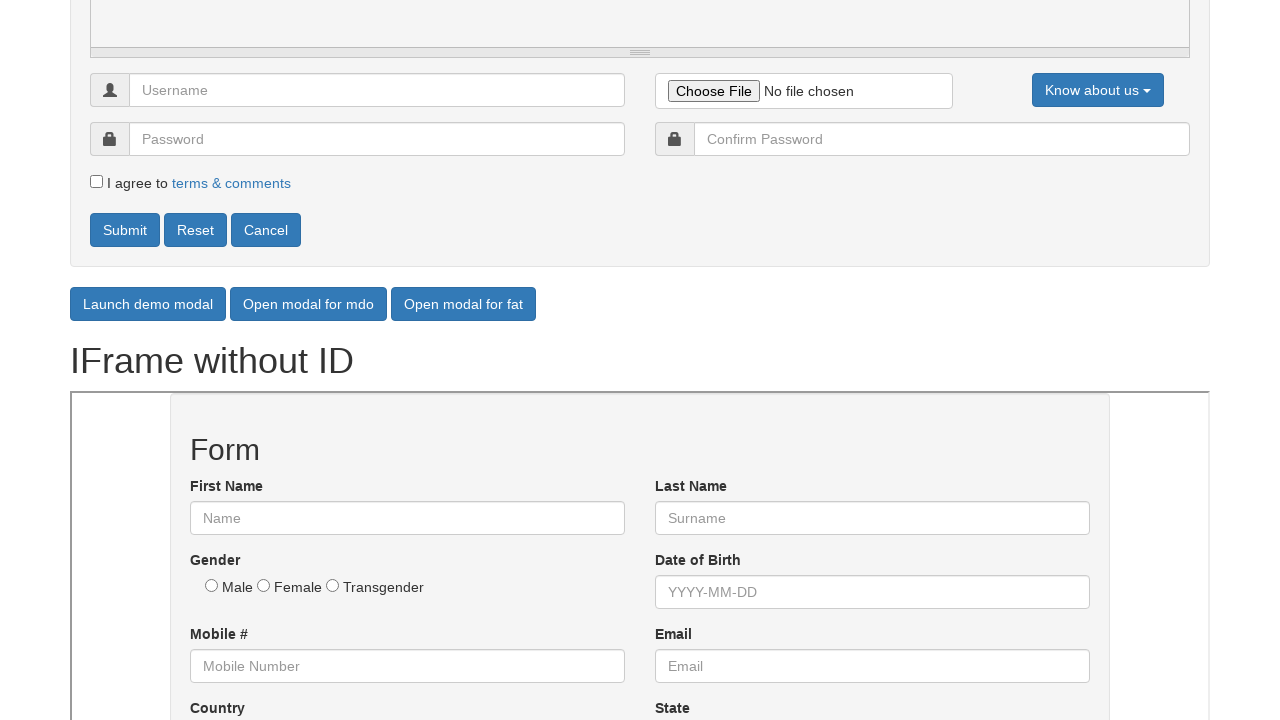

Navigated to IFrame form page
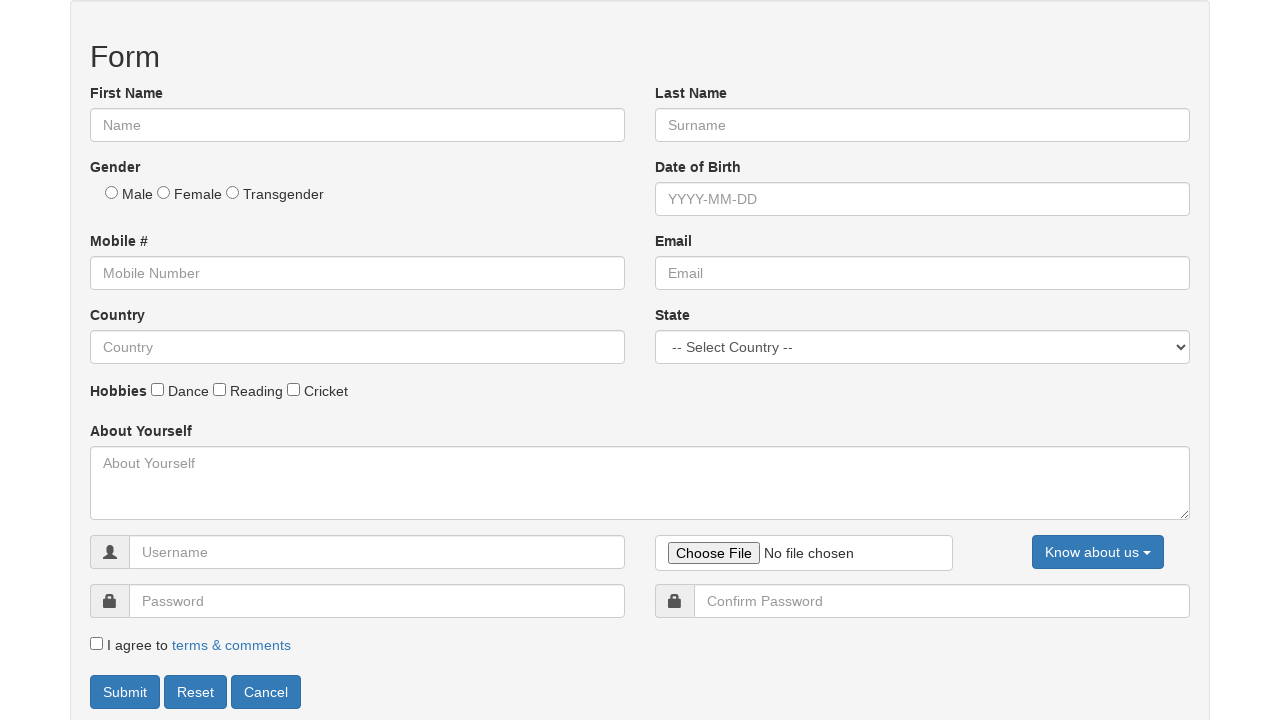

Filled first name field with 'Venkata' on #fname
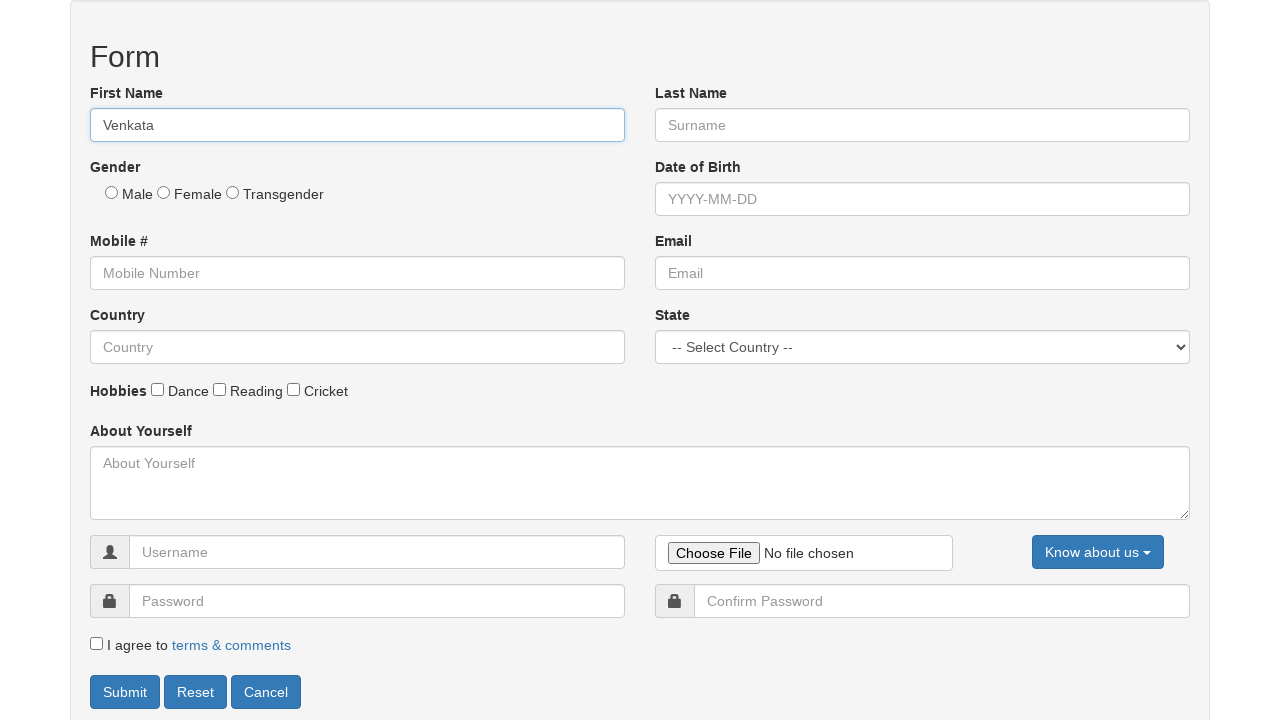

Filled last name field with 'Charan' on #lname
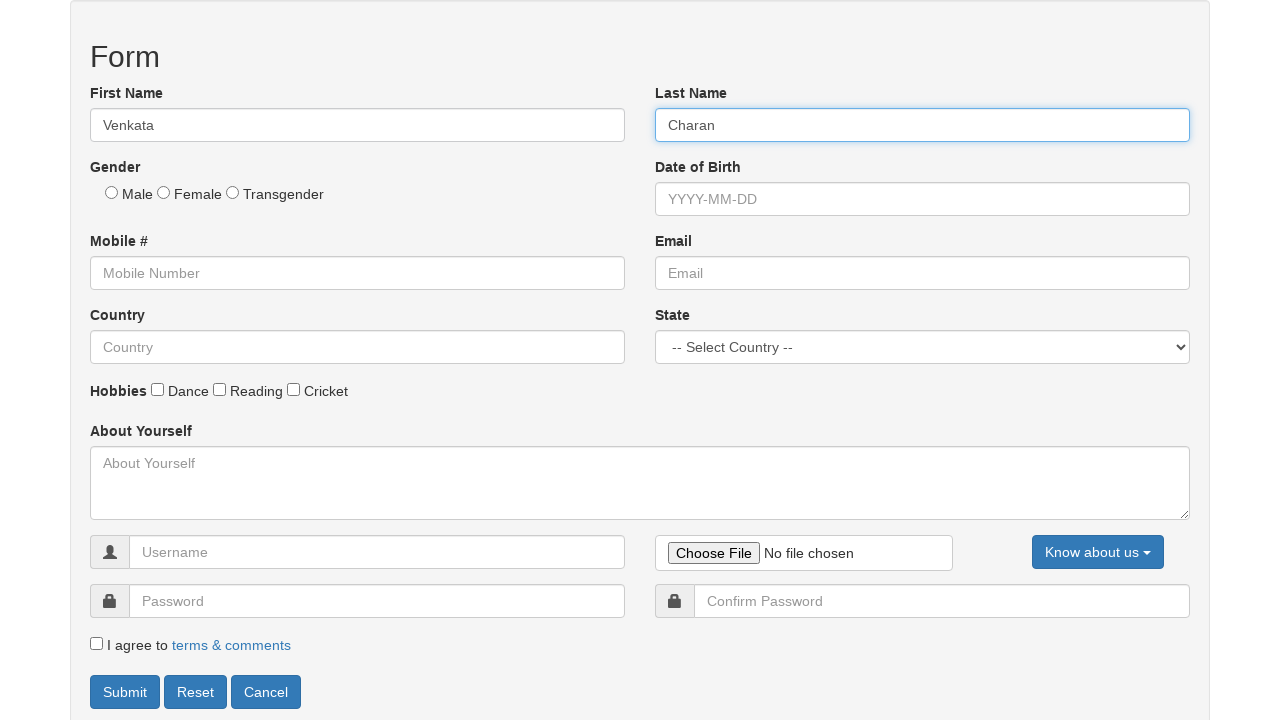

Selected male radio button at (112, 192) on #male
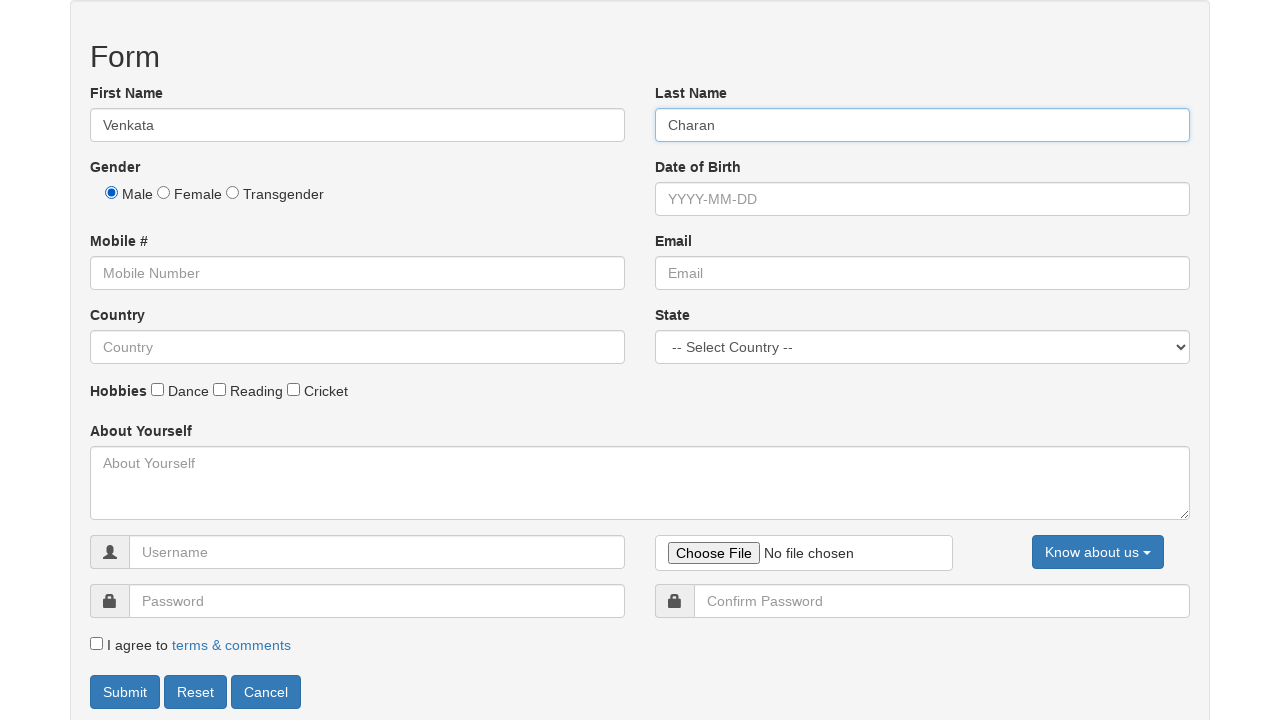

Filled date of birth field with '1999-10-11' on #dob
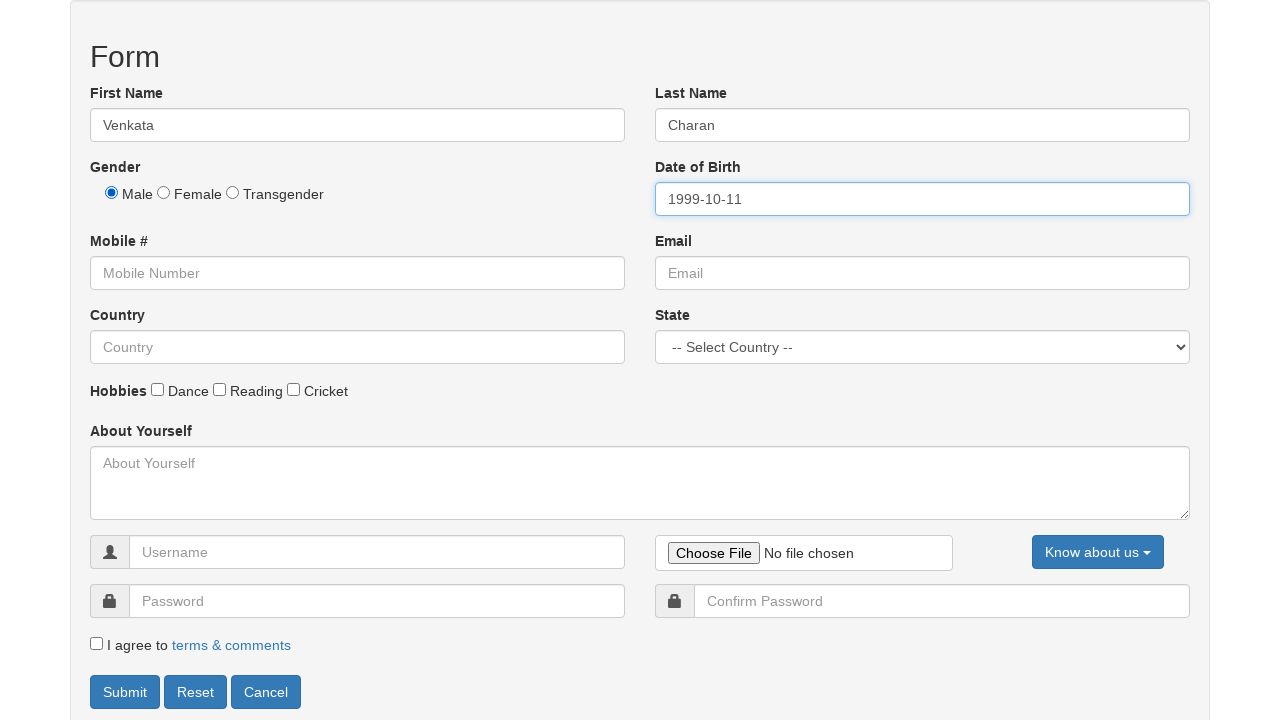

Selected 'India' from country dropdown on #state
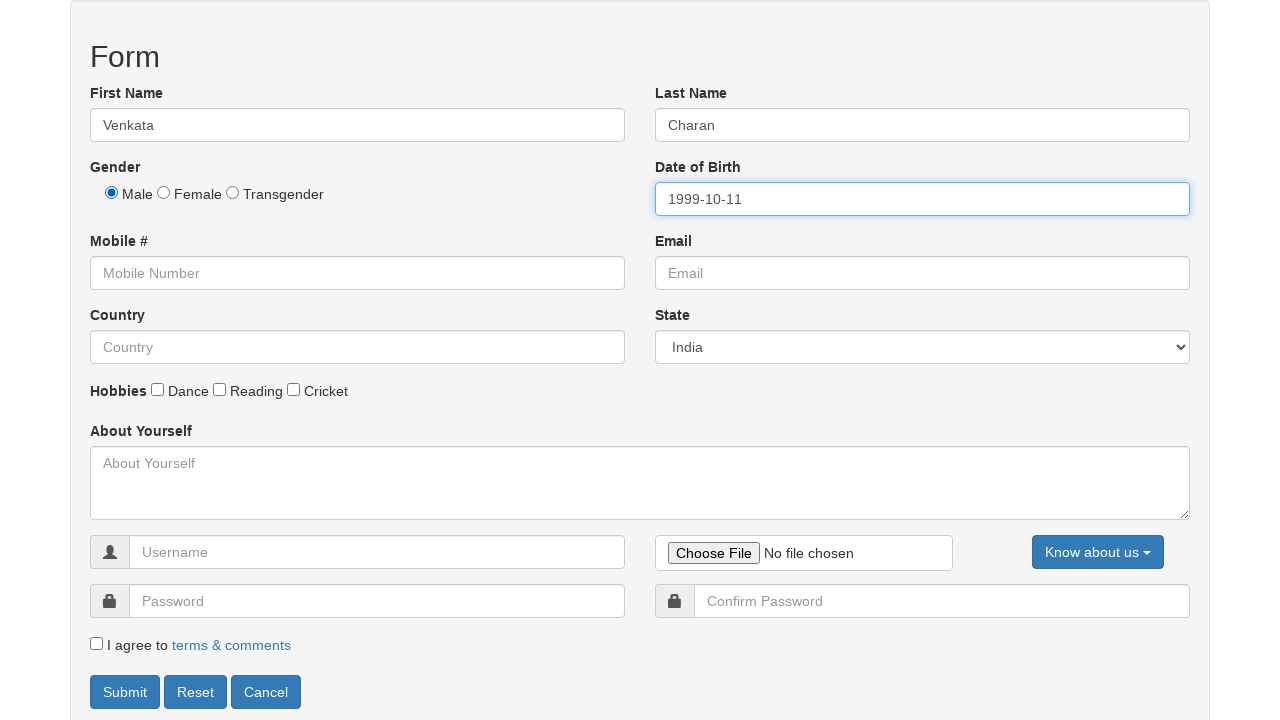

Checked the agreement checkbox at (96, 644) on #Agree
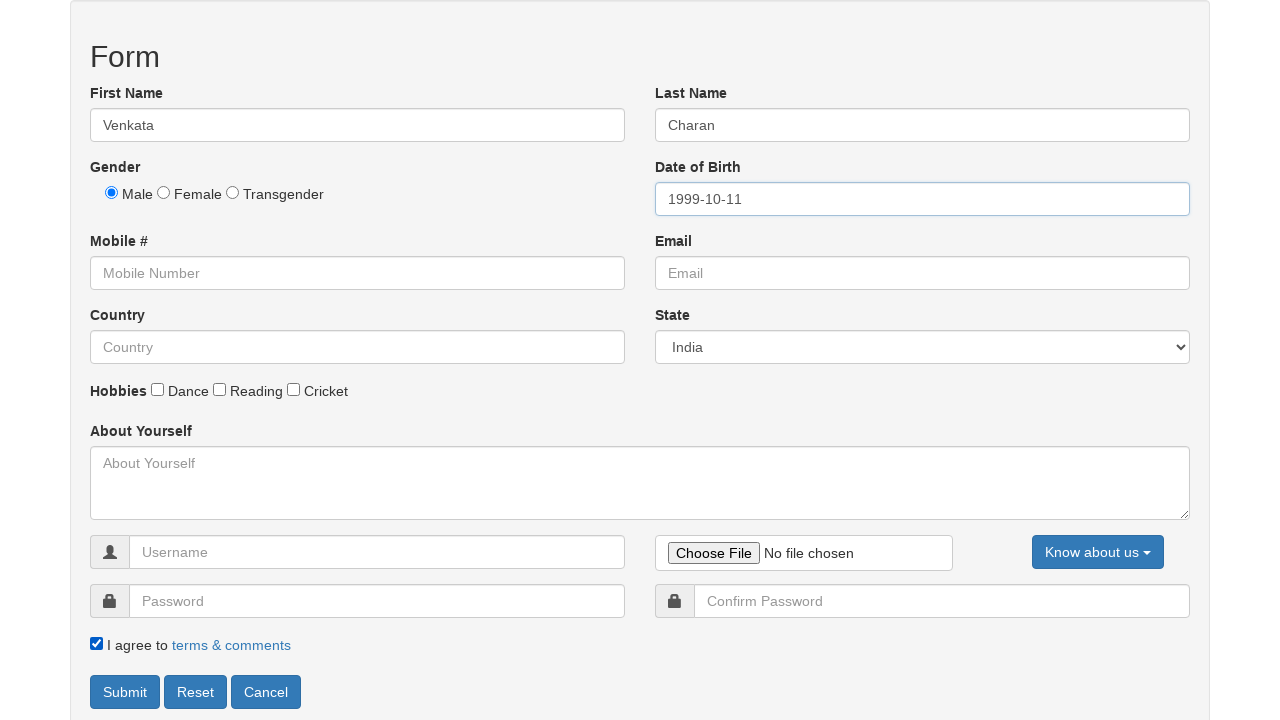

Clicked submit button to submit the form at (125, 692) on #automationtestform > div:nth-child(4) > button:first-child
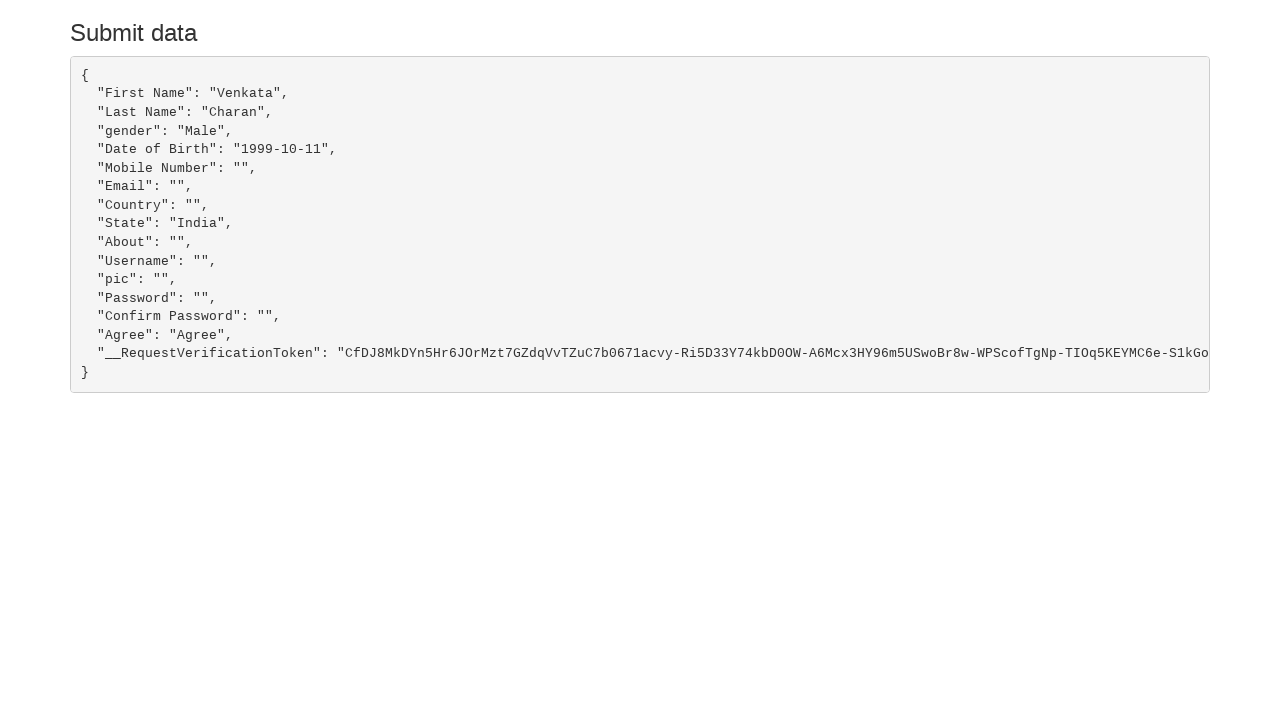

Waited 1 second for form submission to complete
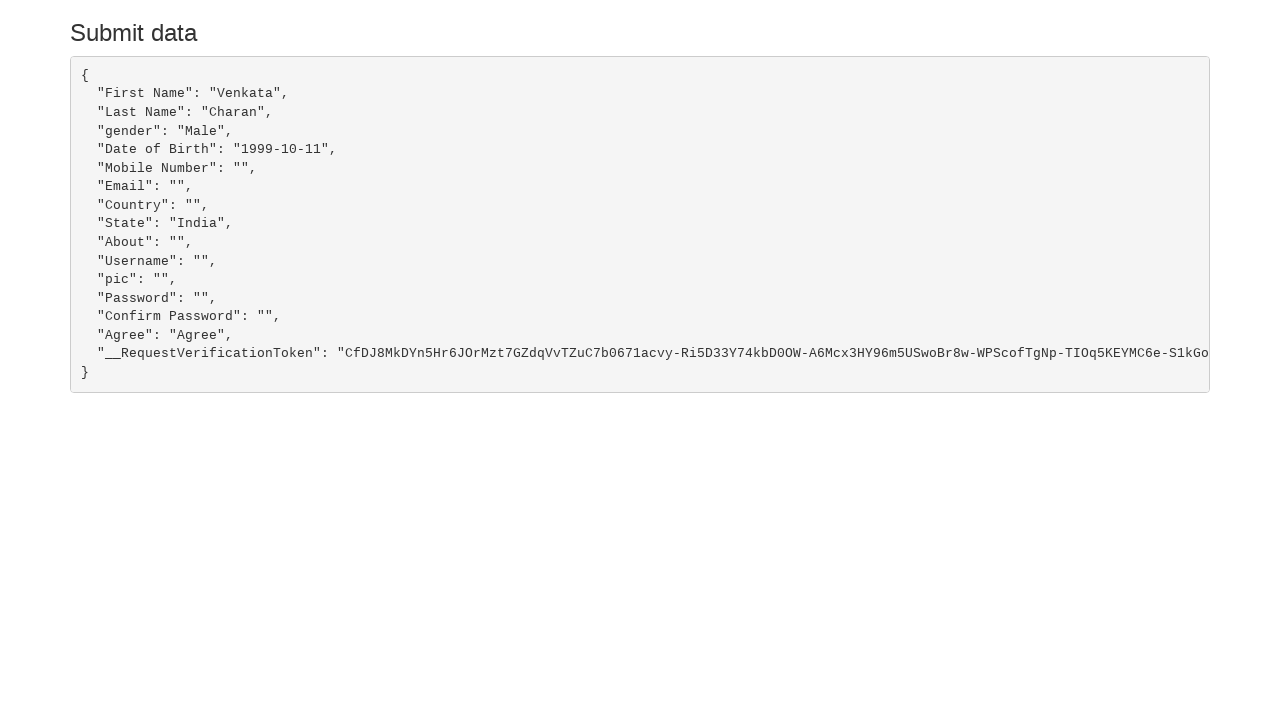

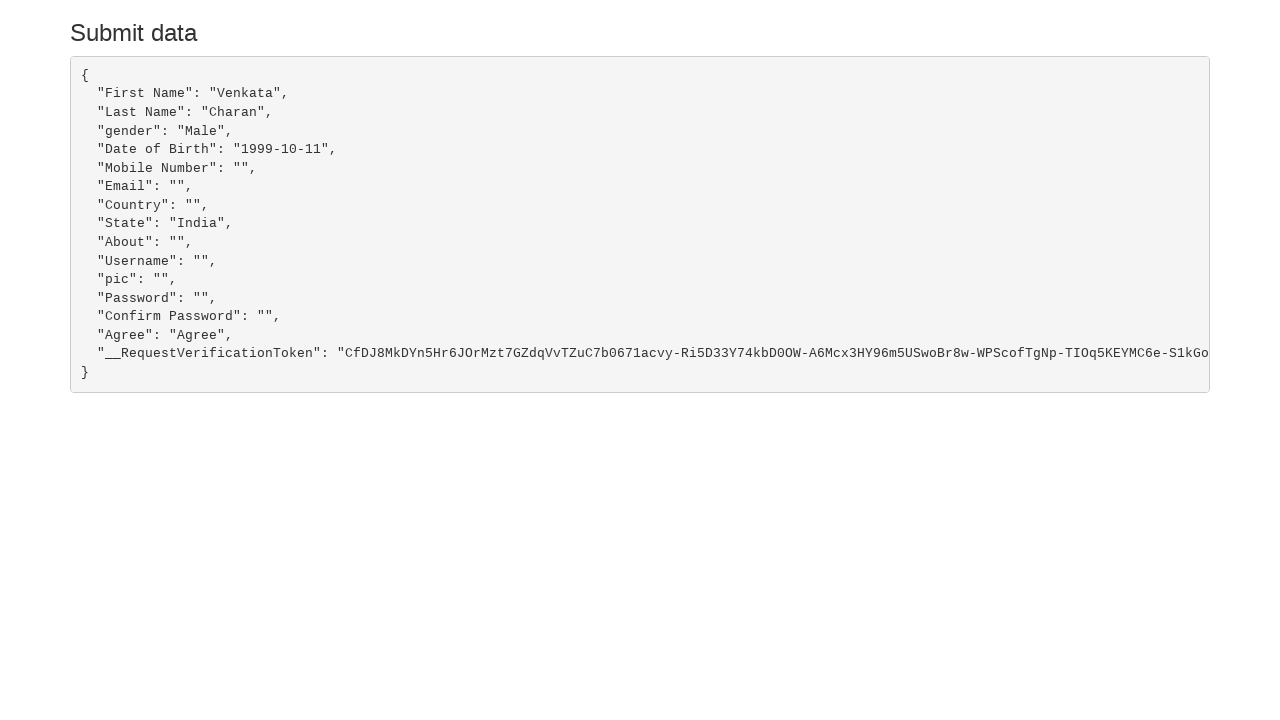